Tests checkbox functionality by clicking a checkbox to select it, then clicking again to deselect it, and counting total checkboxes on the page

Starting URL: https://rahulshettyacademy.com/AutomationPractice/

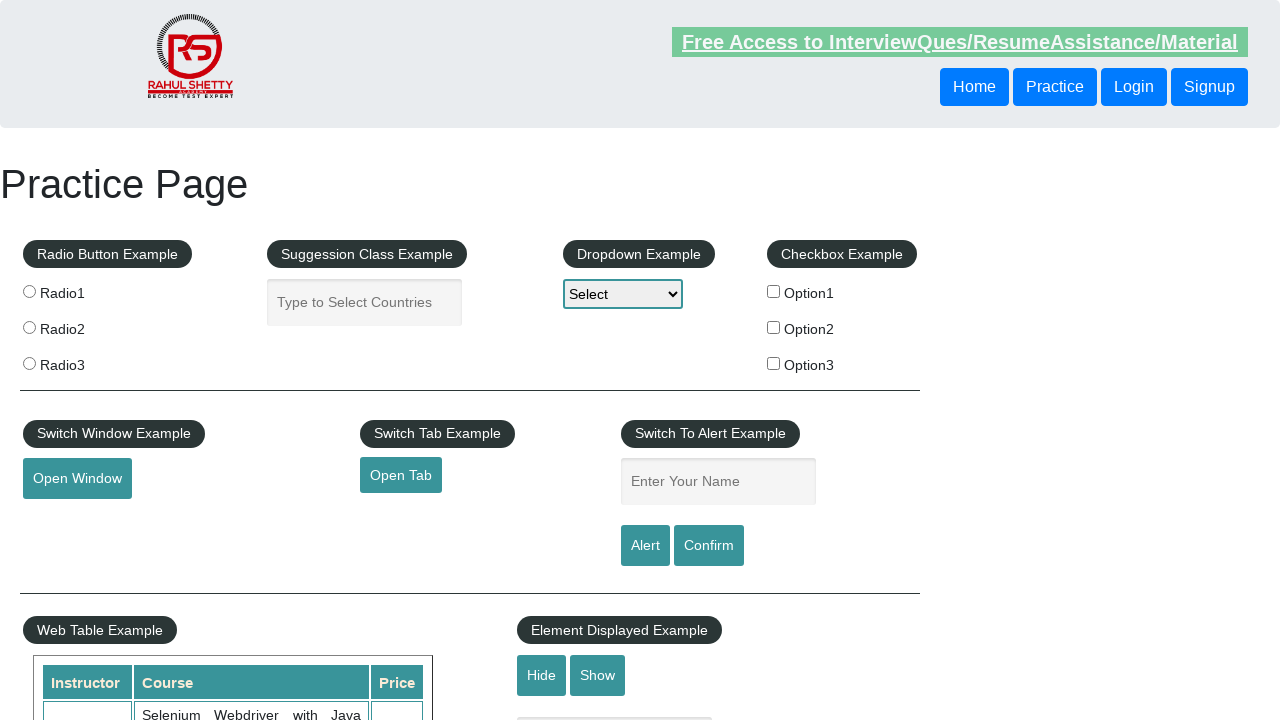

Clicked checkbox option 1 to select it at (774, 291) on #checkBoxOption1
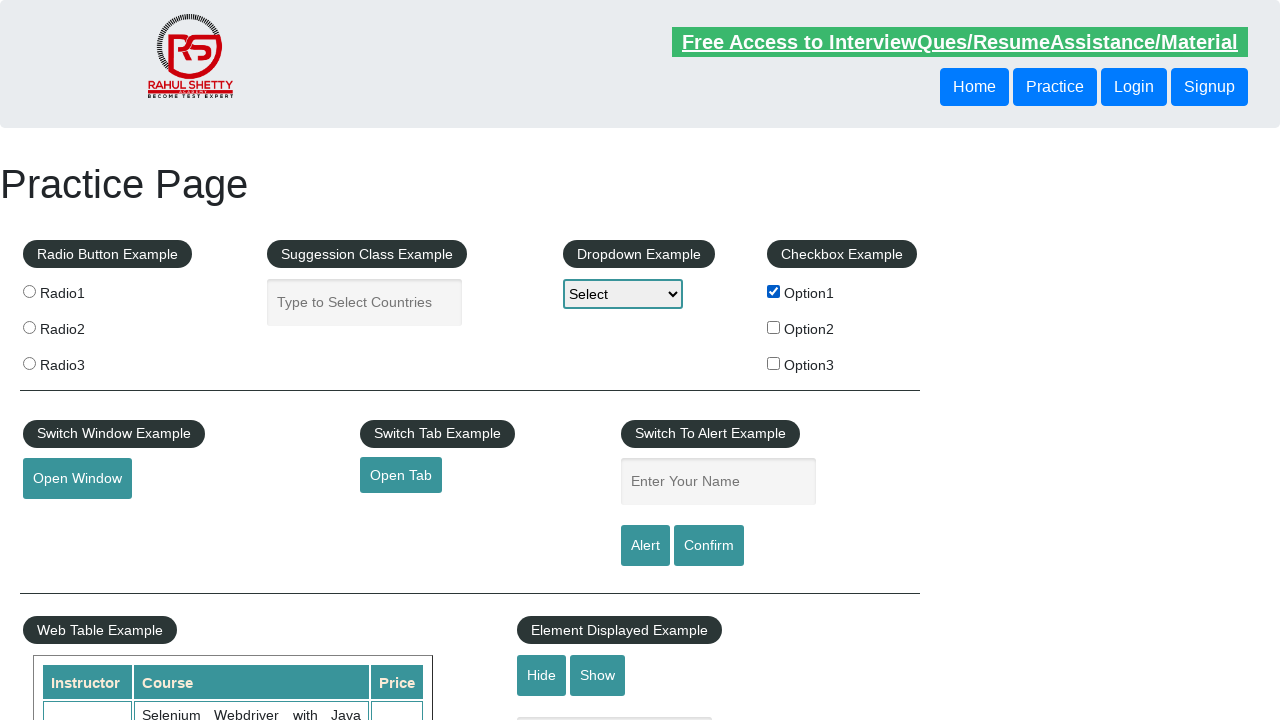

Located checkbox option 1
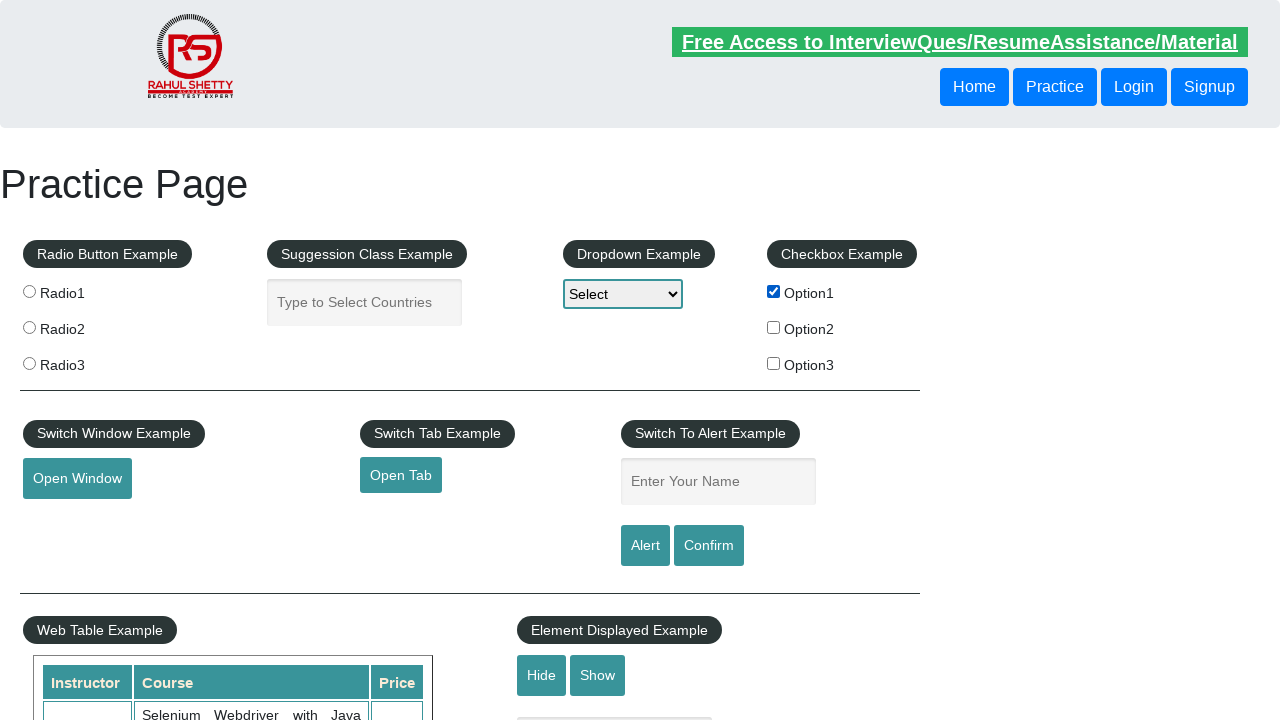

Verified checkbox option 1 is selected
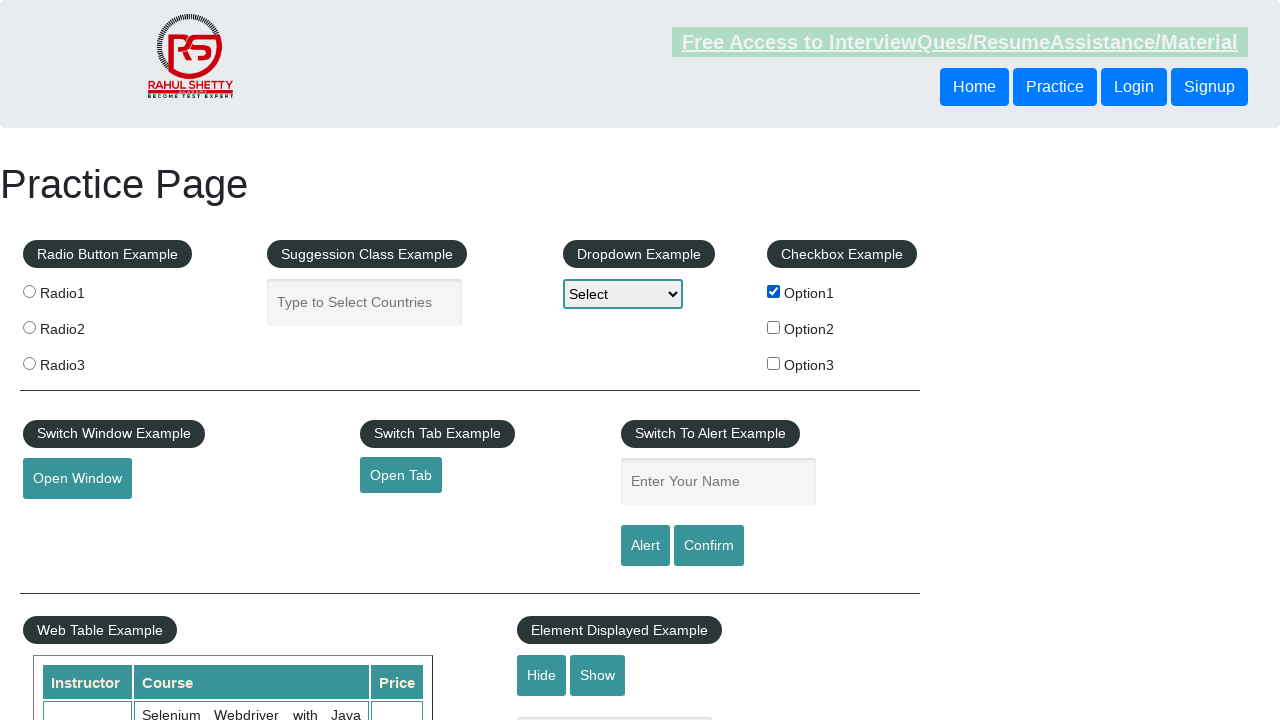

Clicked checkbox option 1 again to deselect it at (774, 291) on #checkBoxOption1
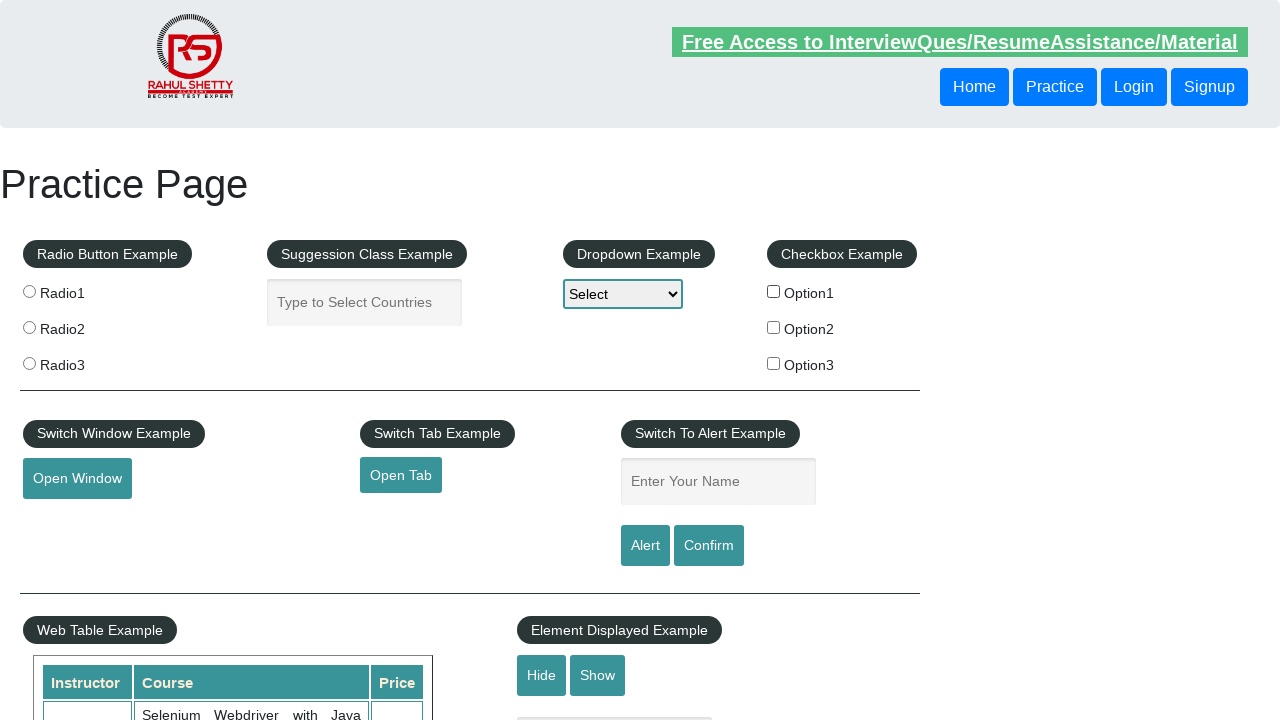

Verified checkbox option 1 is now deselected
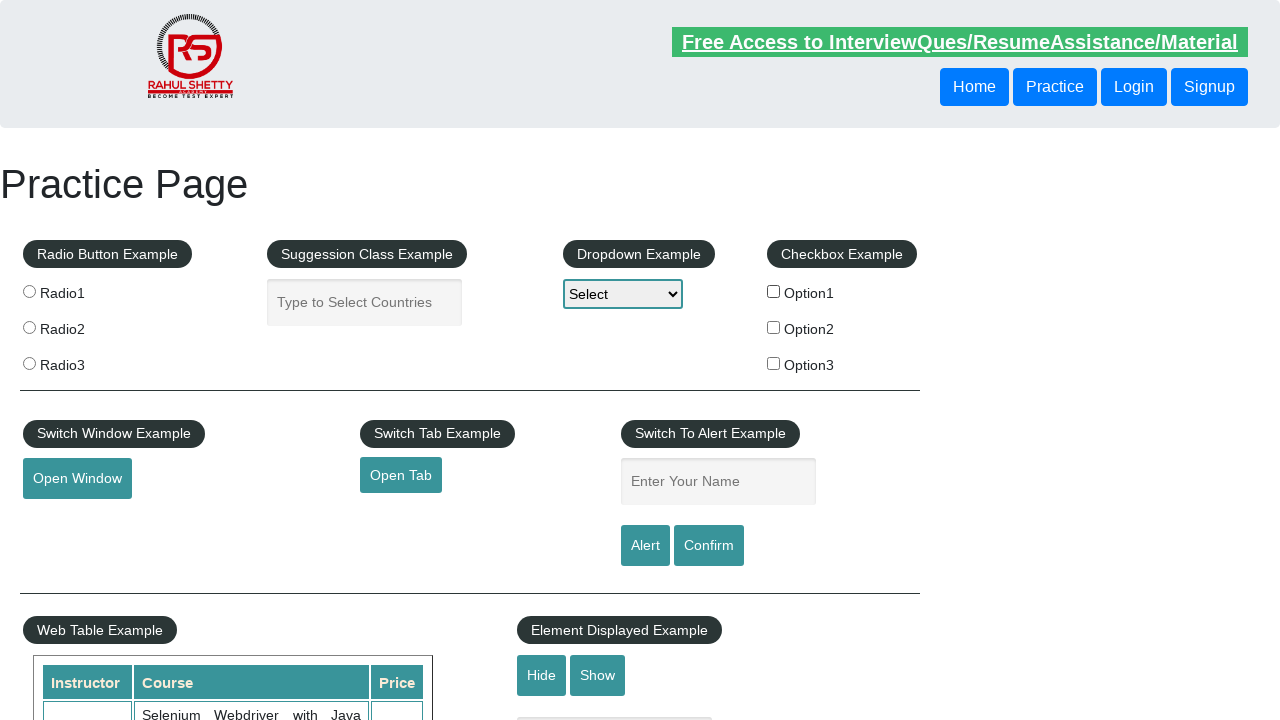

Located all checkboxes on the page
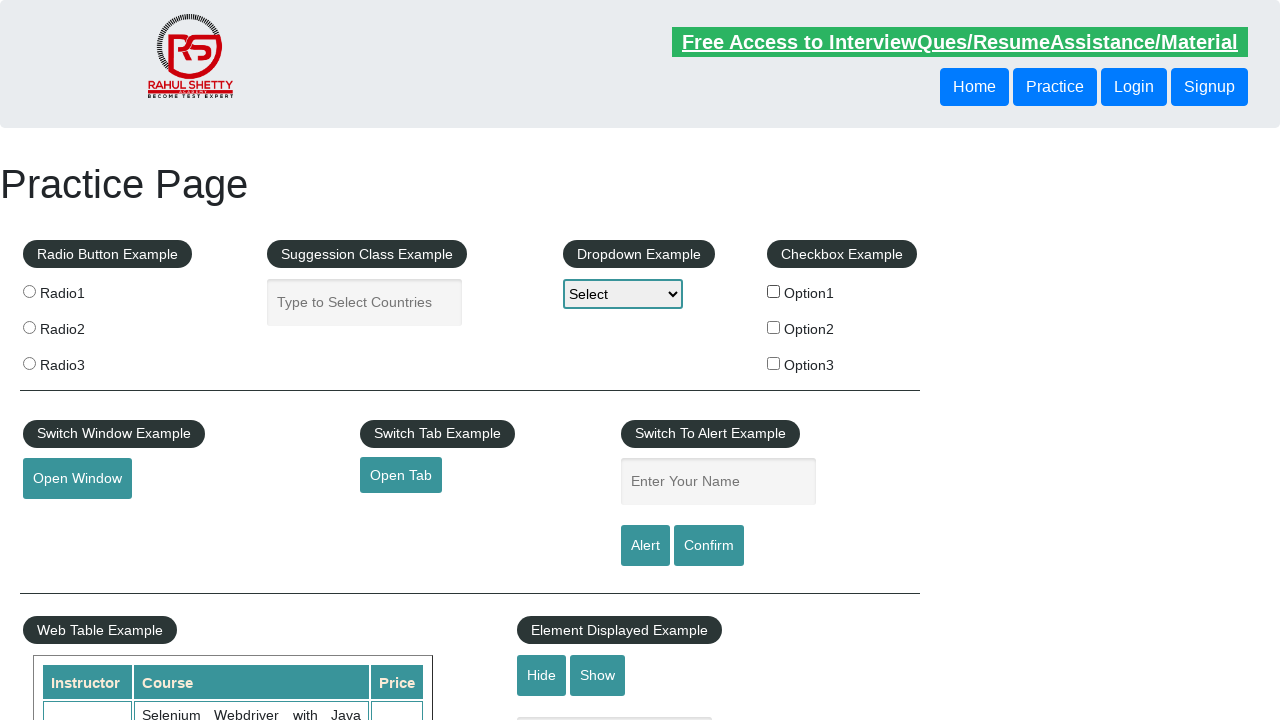

Counted total checkboxes on the page
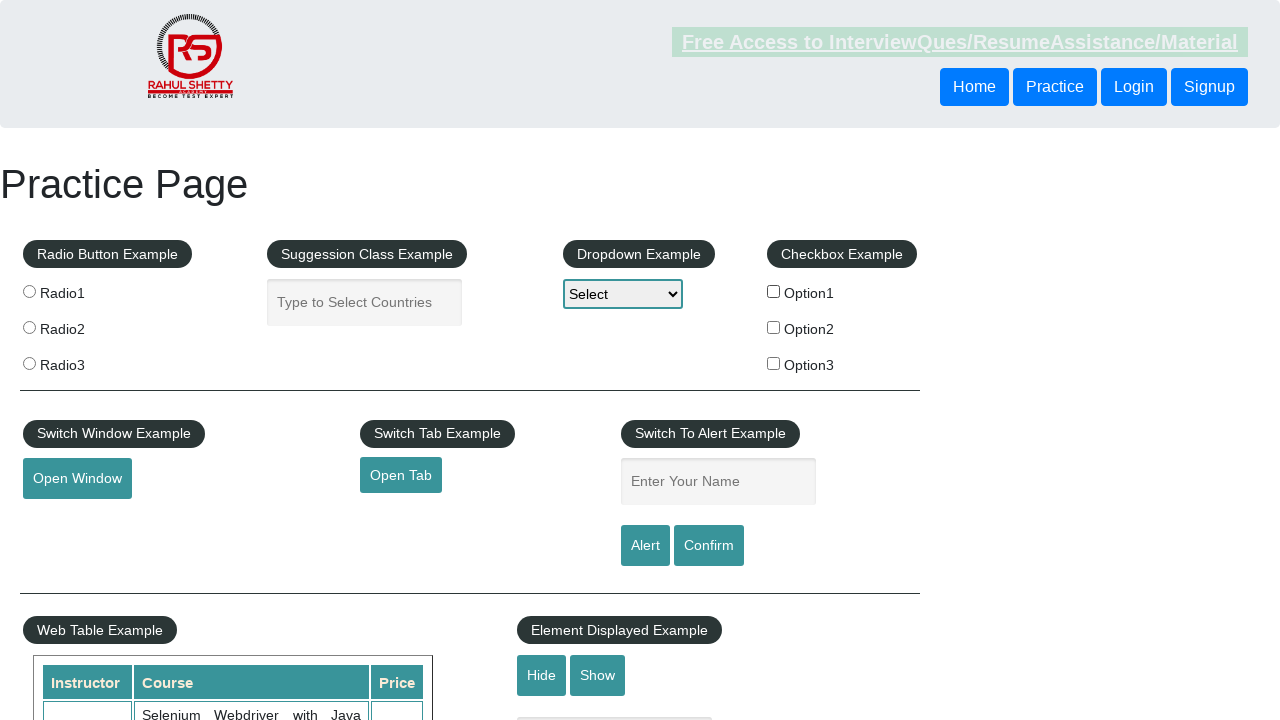

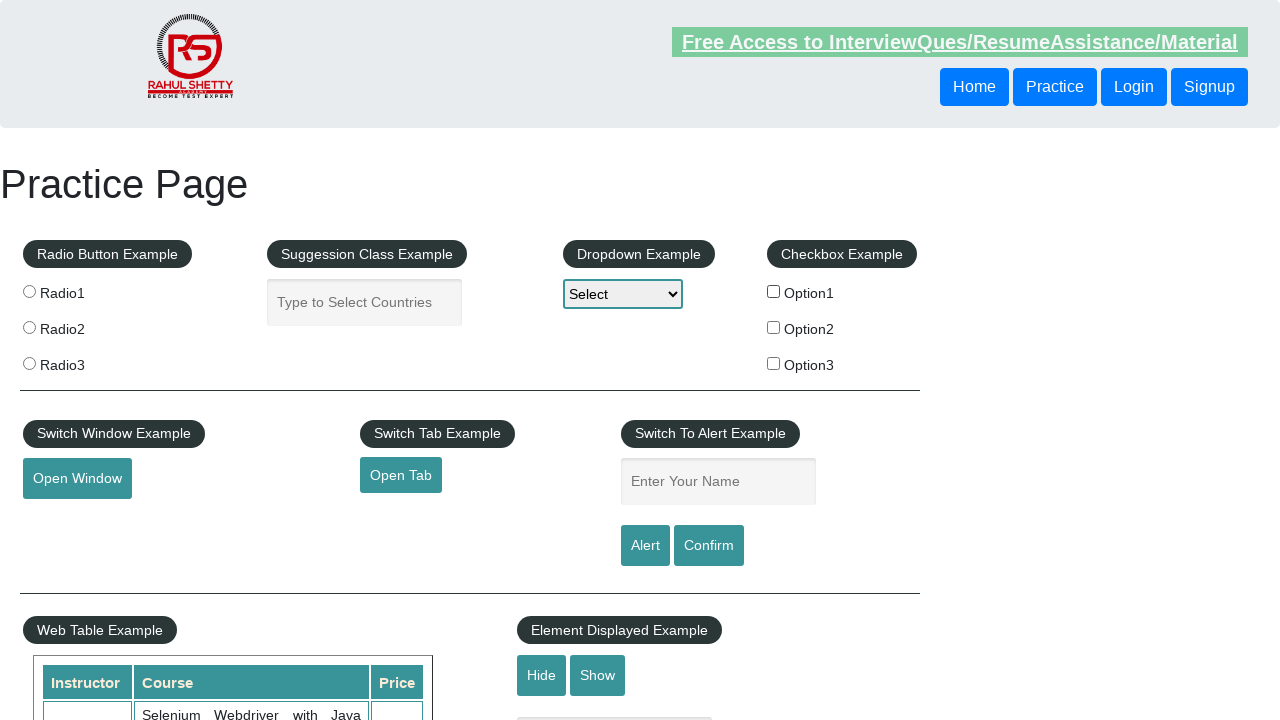